Tests iframe navigation and interaction by switching between nested iframes, entering text in a field within a child iframe, and navigating back to parent frames

Starting URL: https://demo.automationtesting.in/Frames.html

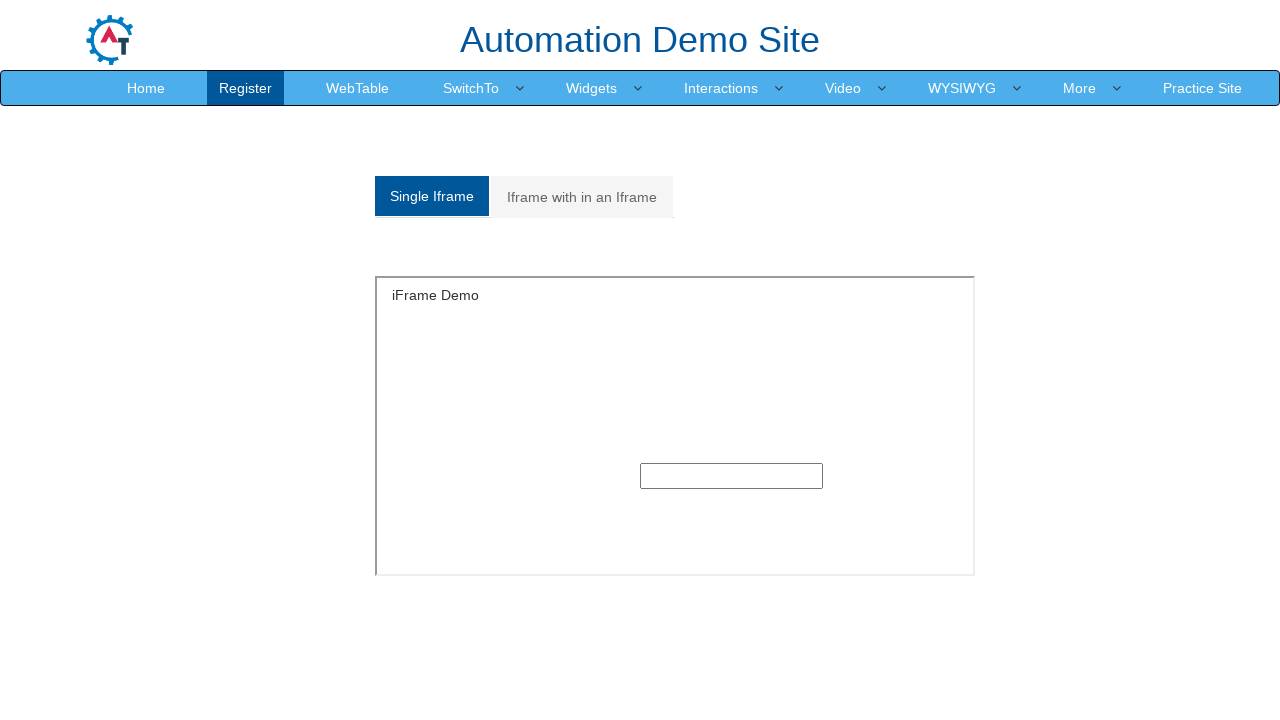

Clicked on 'Iframe with in an Iframe' tab at (582, 197) on xpath=//a[text()='Iframe with in an Iframe']
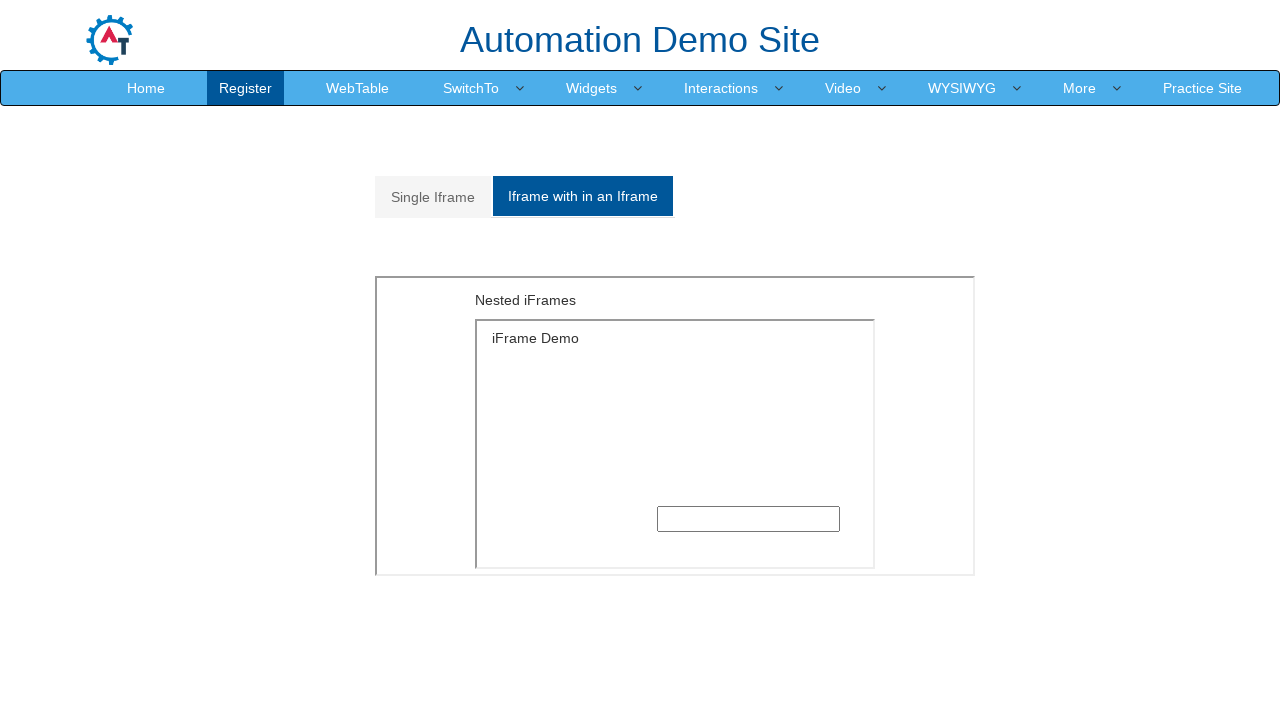

Located parent iframe element
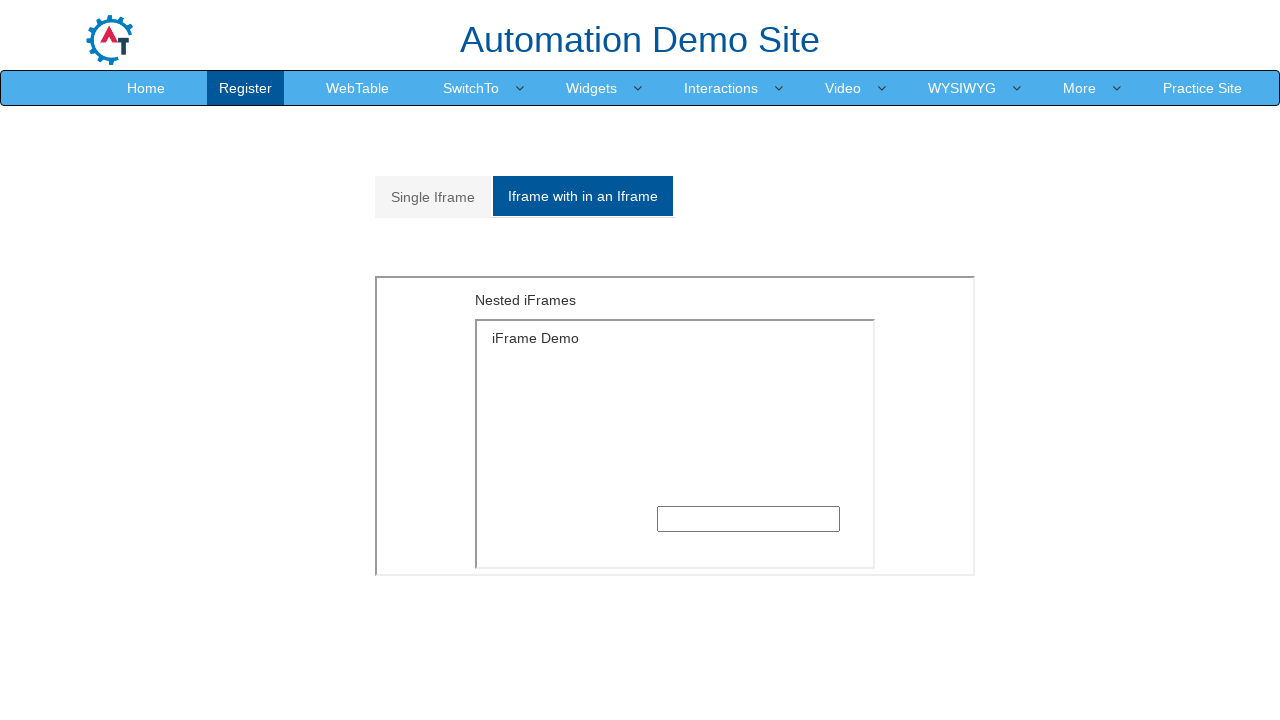

Located child iframe within parent iframe
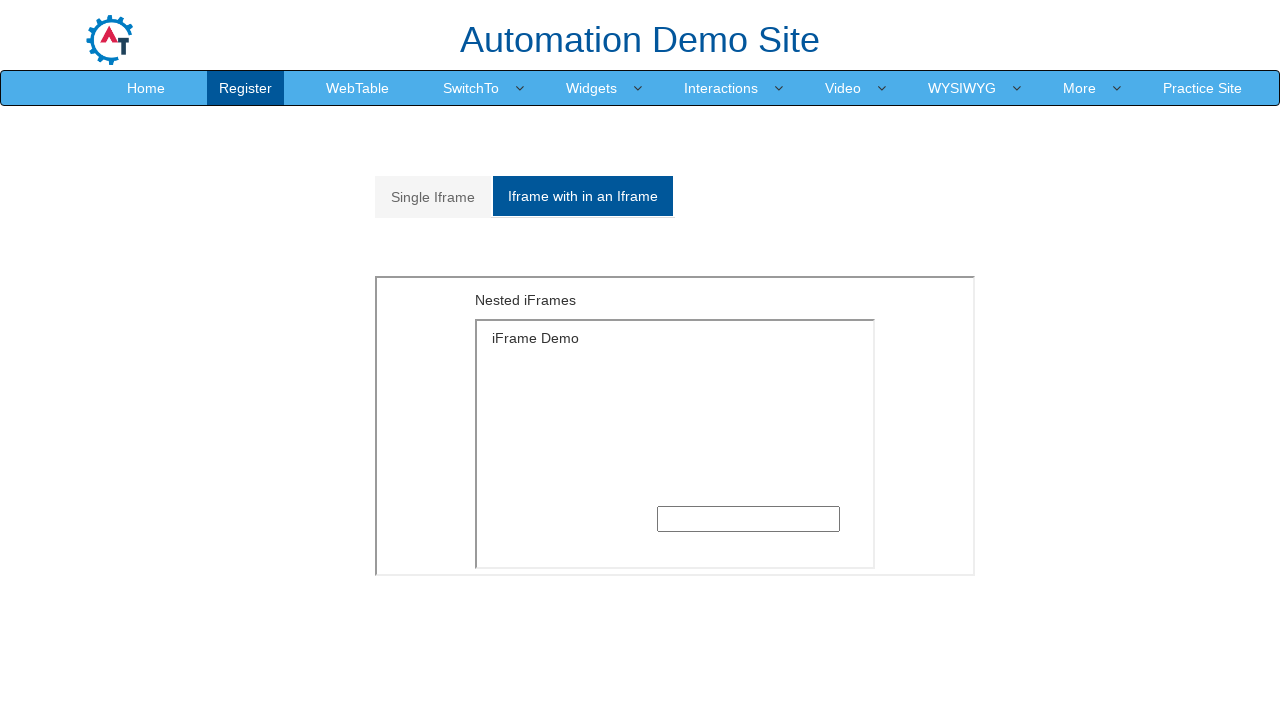

Entered 'sample' text in input field within child iframe on xpath=//iframe[@style='float: left;height: 300px;width:600px'] >> internal:contr
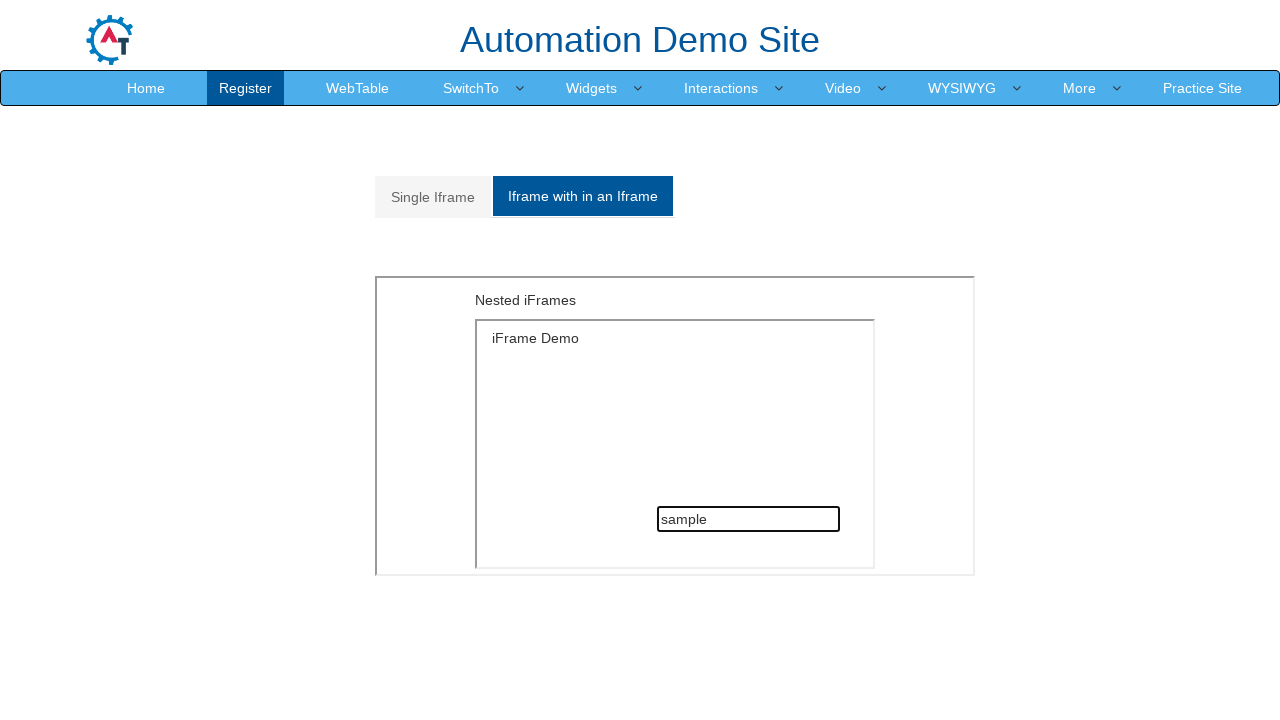

Retrieved text from parent frame: 'Nested iFrames'
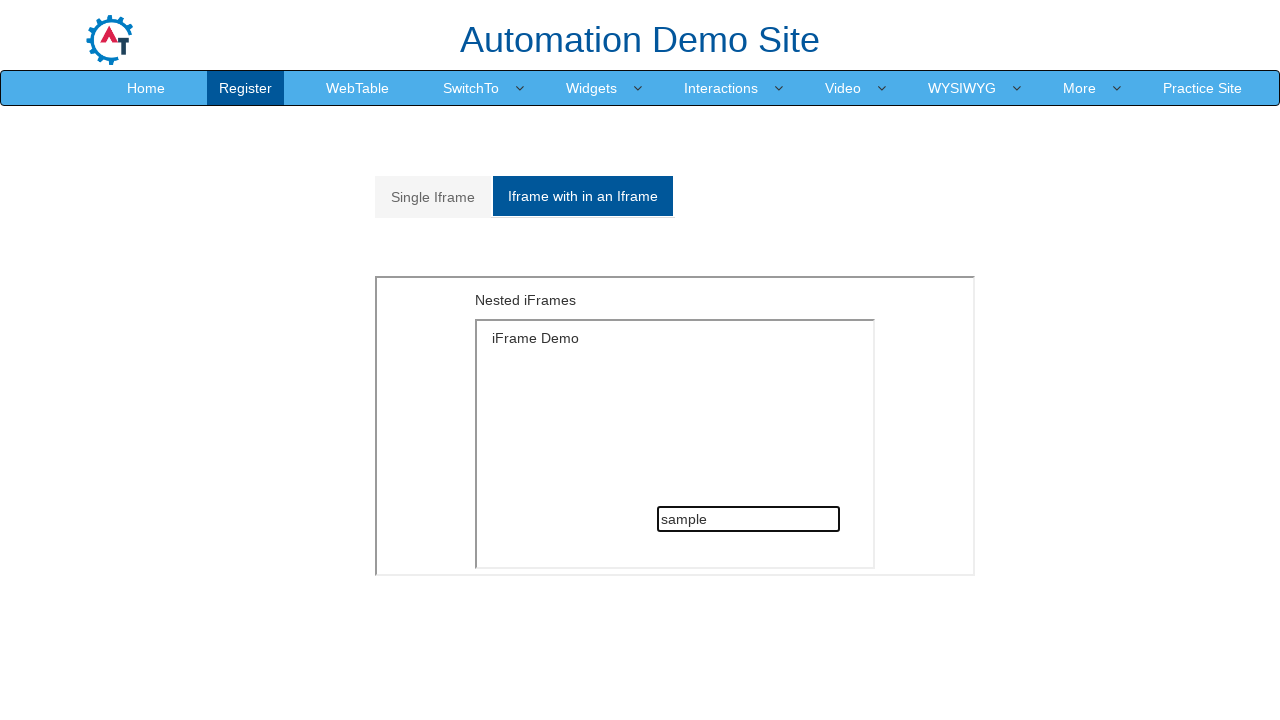

Clicked on 'Single Iframe' tab to navigate back to parent frame at (433, 197) on xpath=//a[text()='Single Iframe ']
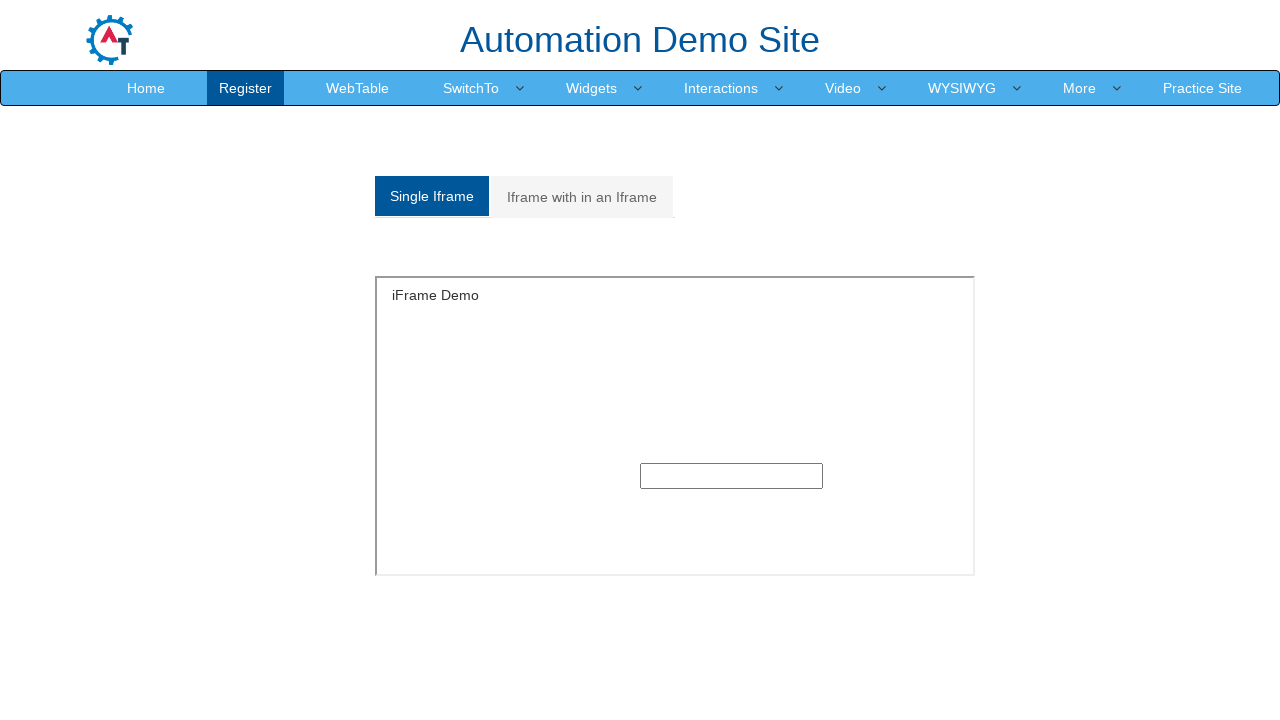

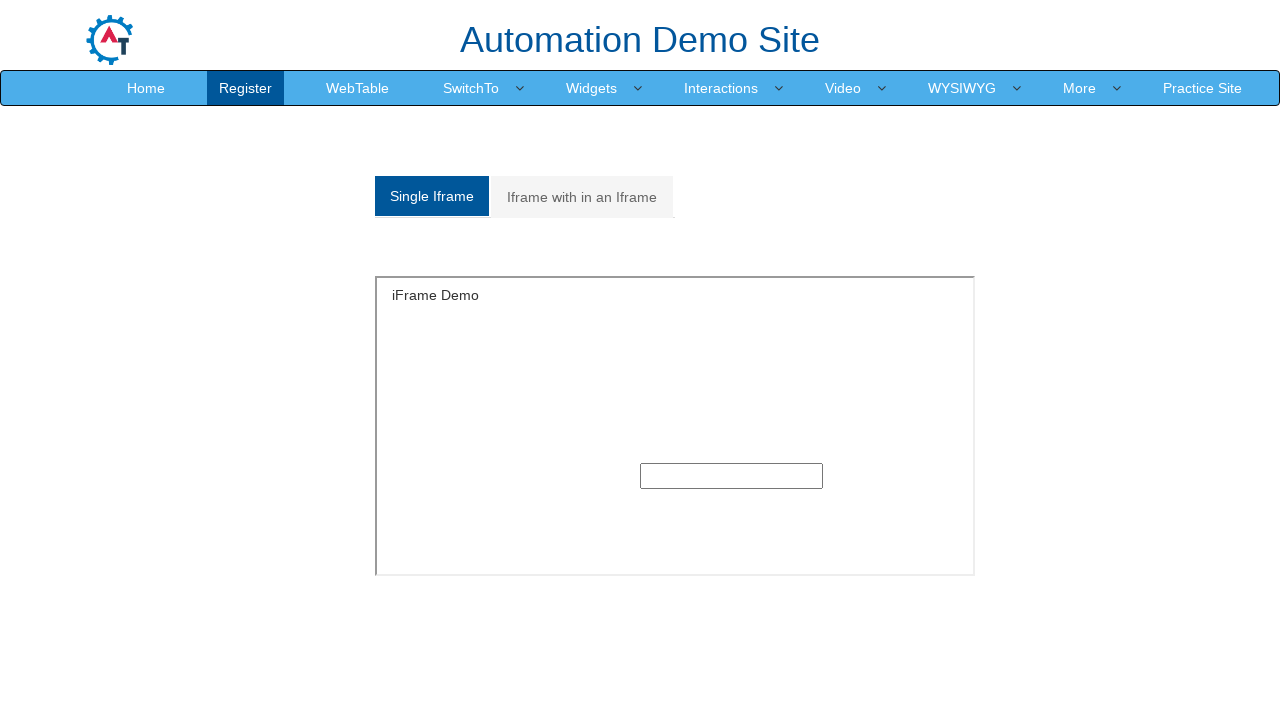